Tests scrolling functionality on a blog page by scrolling to a password field and clicking an attribution link

Starting URL: https://omayo.blogspot.com/

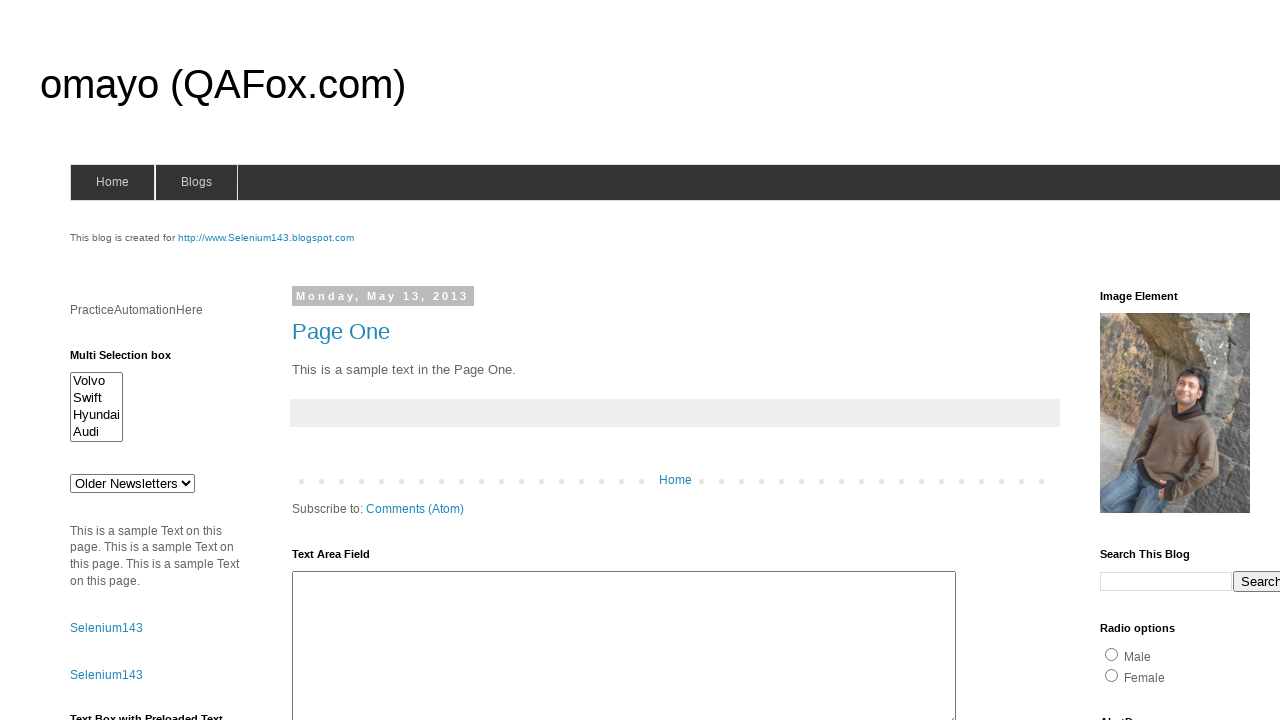

Scrolled to password field in form1
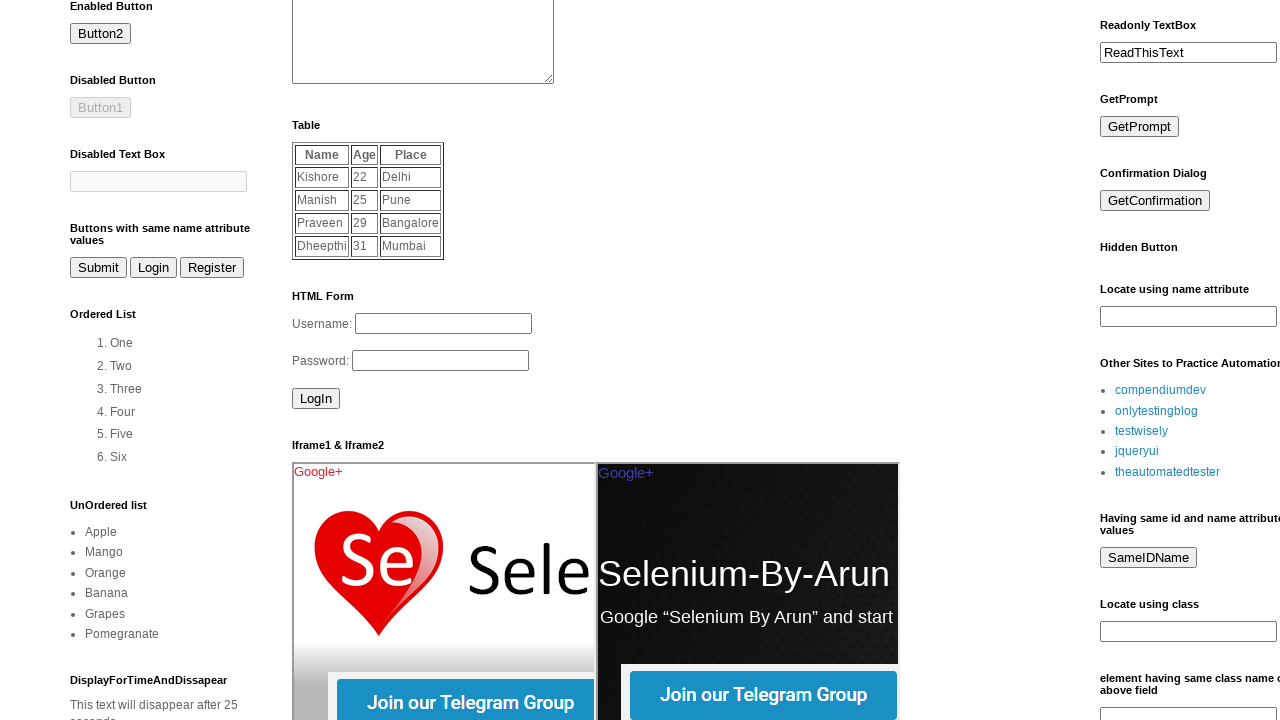

Clicked first attribution link at (753, 673) on (//div[@id='Attribution1']/div/a)[1]
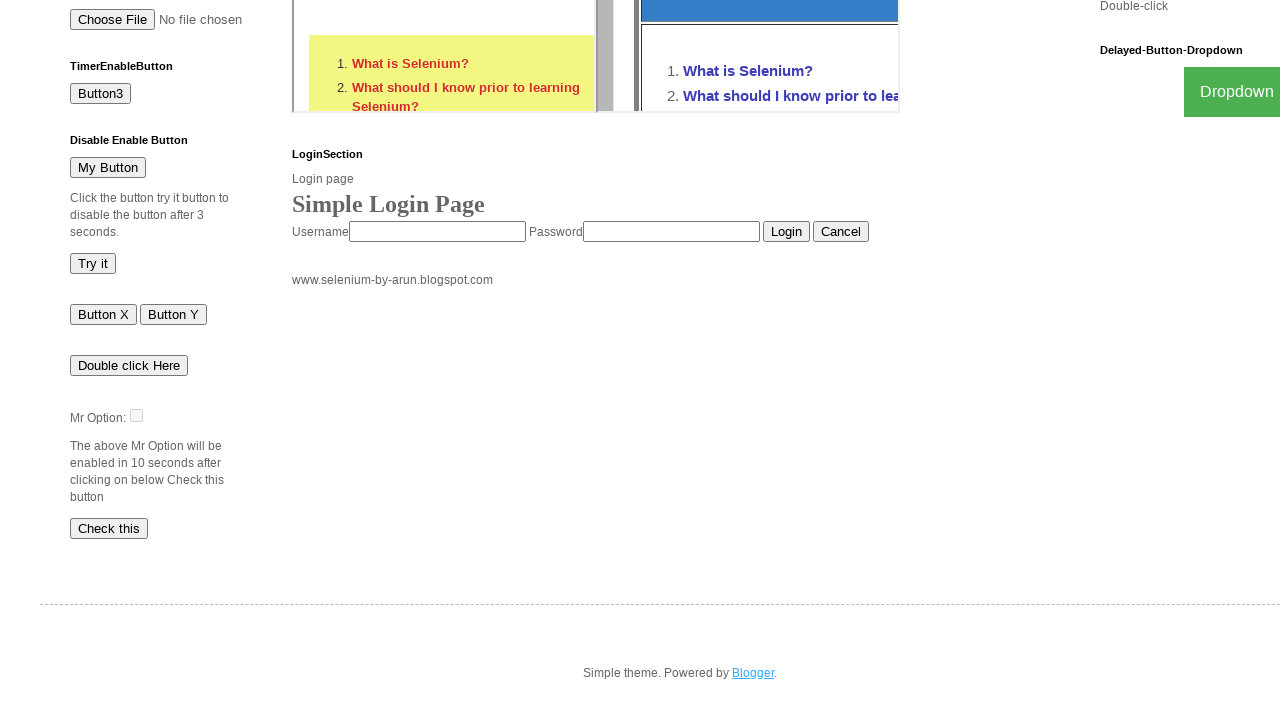

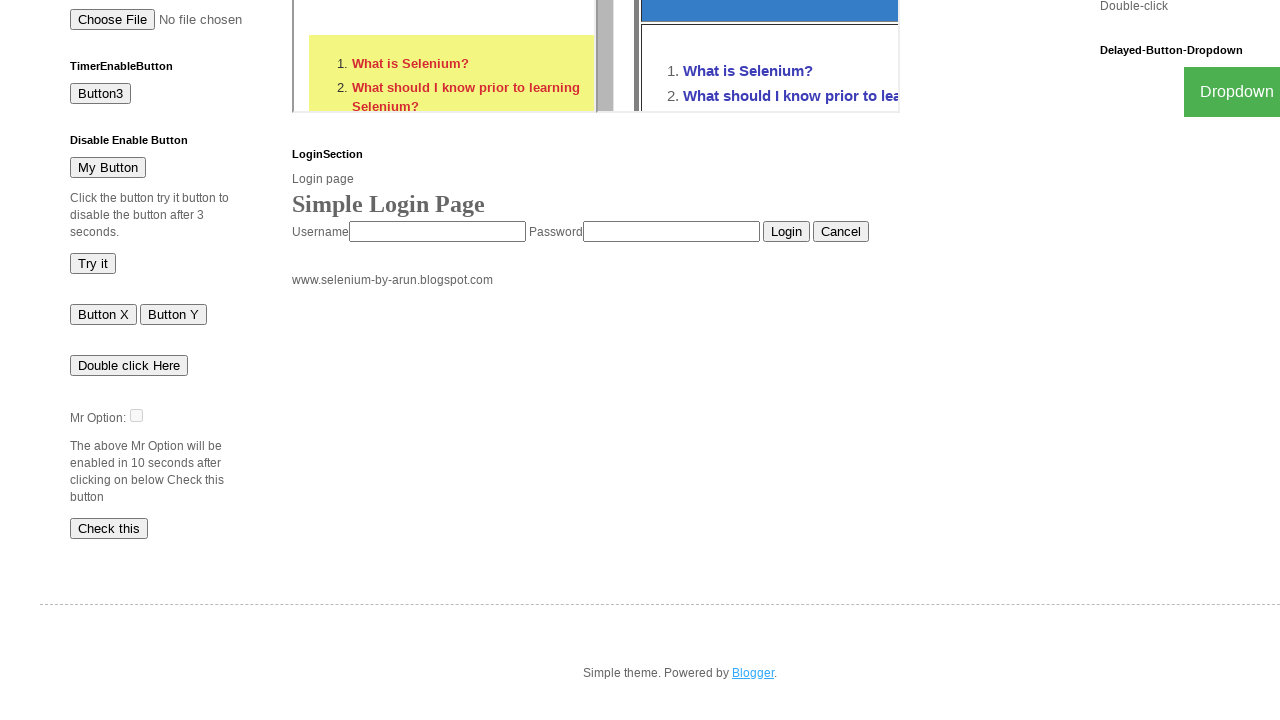